Tests tabs widget by clicking on a tab to switch content

Starting URL: https://jqueryui.com/

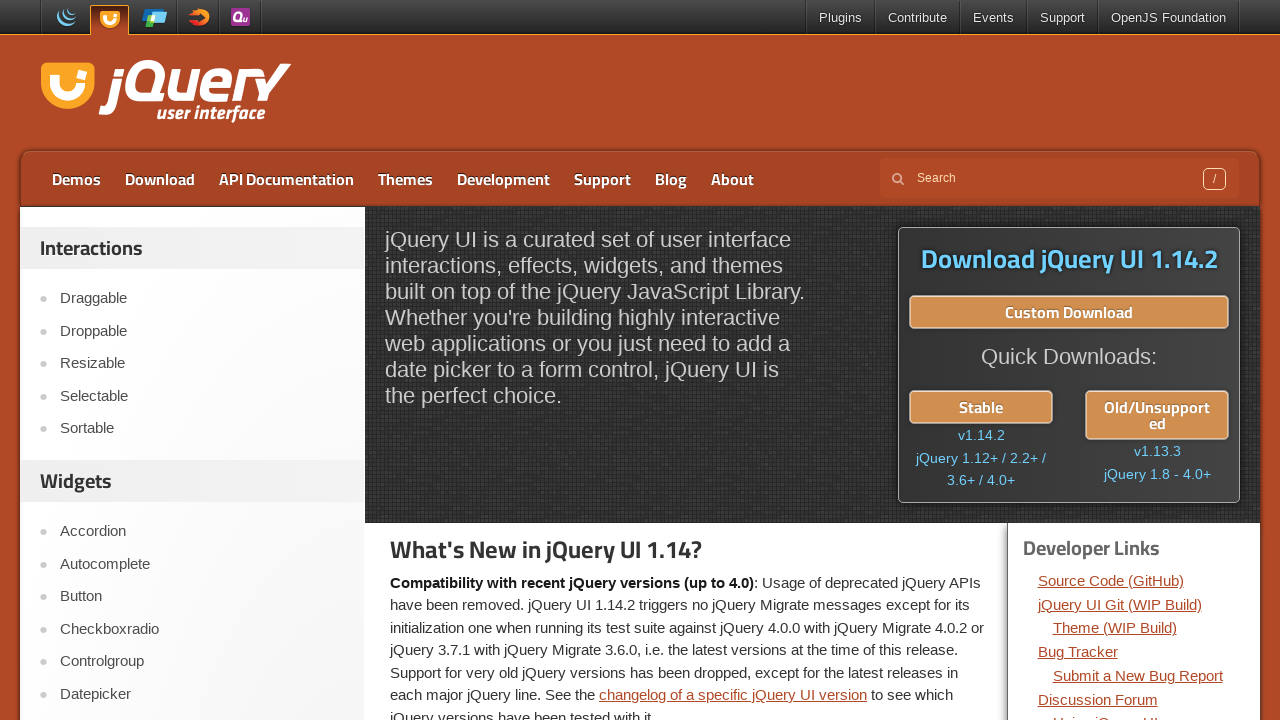

Clicked on Tabs link to navigate to tabs widget demo at (202, 361) on text=Tabs
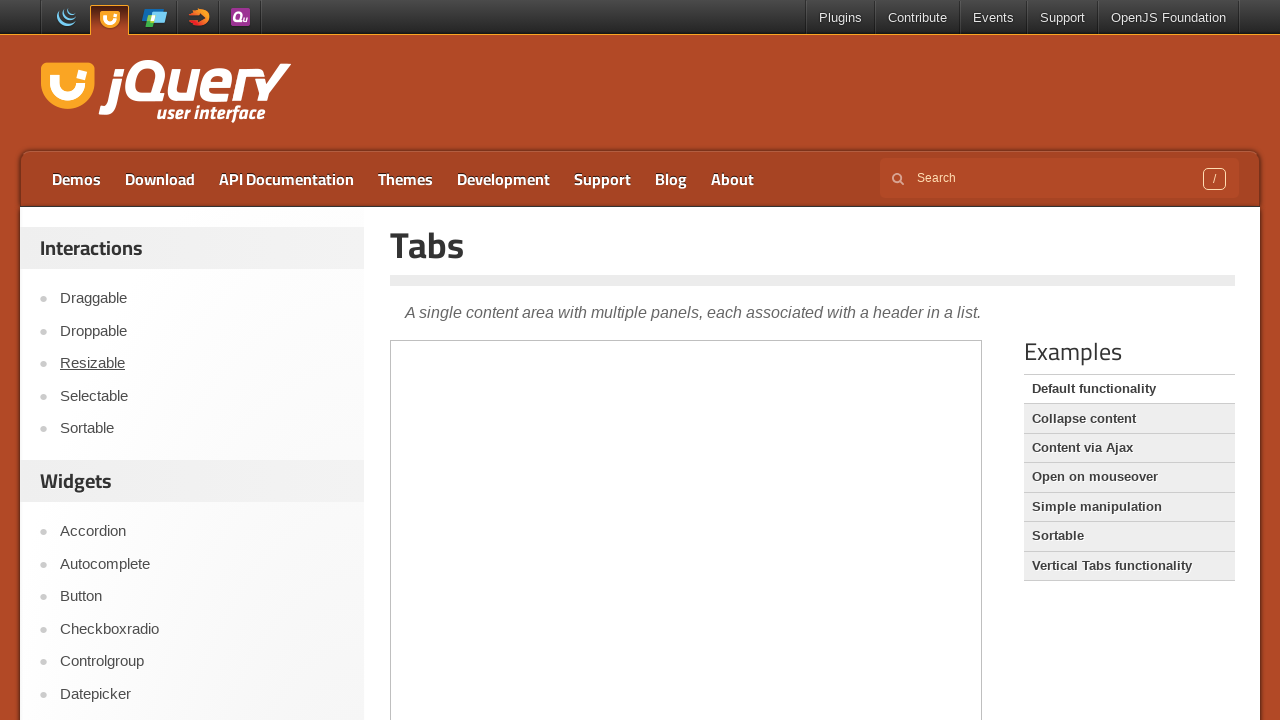

Located demo frame containing tabs widget
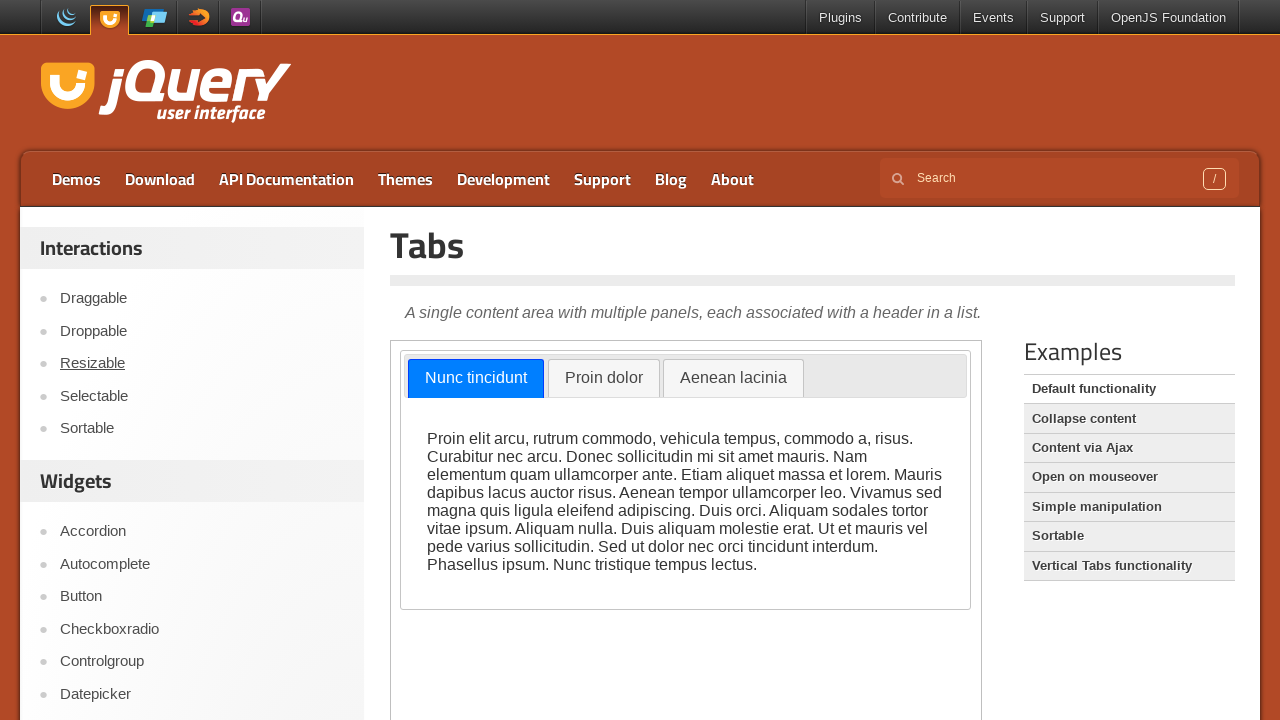

Clicked on 'Proin dolor' tab to switch content at (604, 379) on iframe.demo-frame >> internal:control=enter-frame >> text=Proin dolor
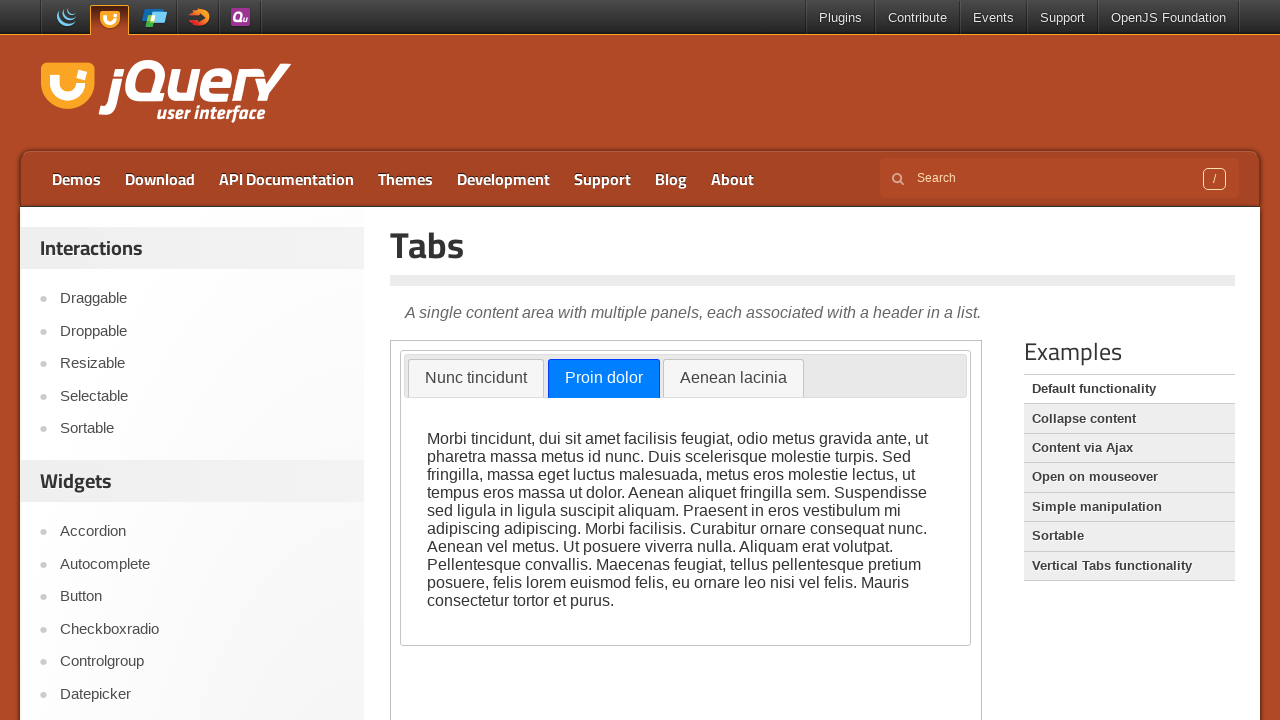

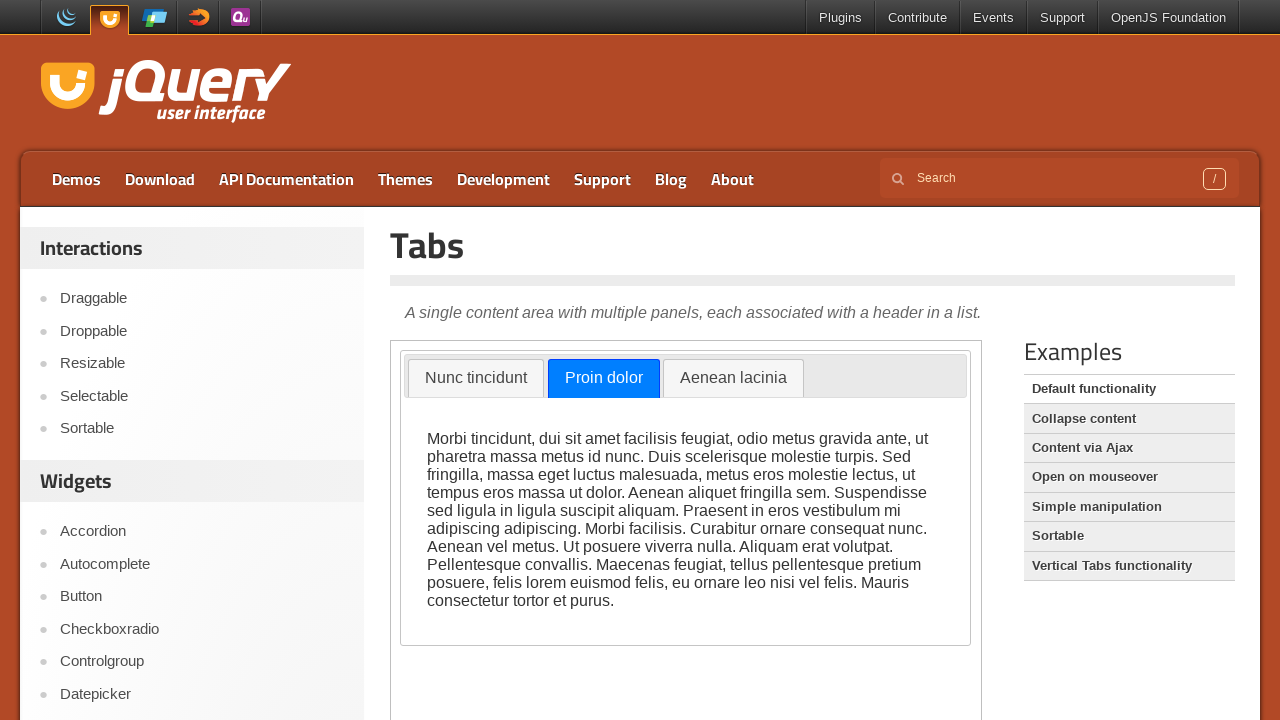